Navigates to the OrangeHRM demo site and verifies that the page title contains "Orange"

Starting URL: https://opensource-demo.orangehrmlive.com/

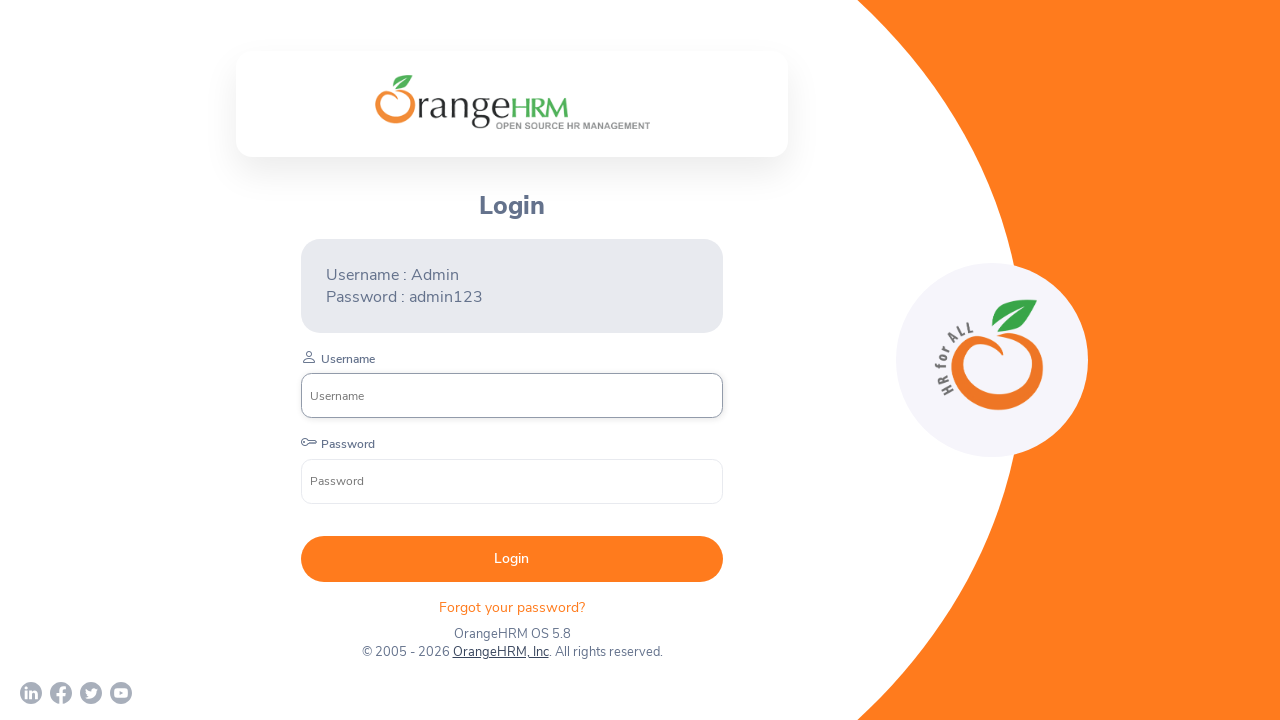

Page loaded and DOM content ready
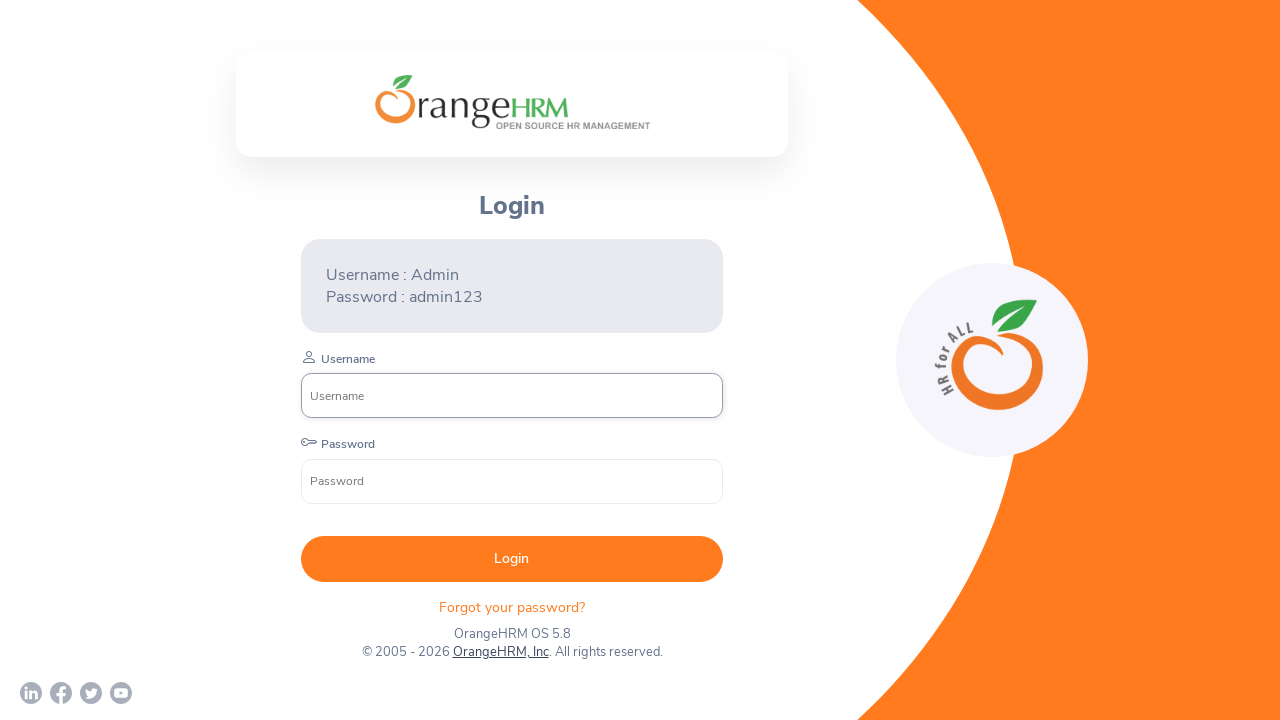

Verified page title contains 'Orange'
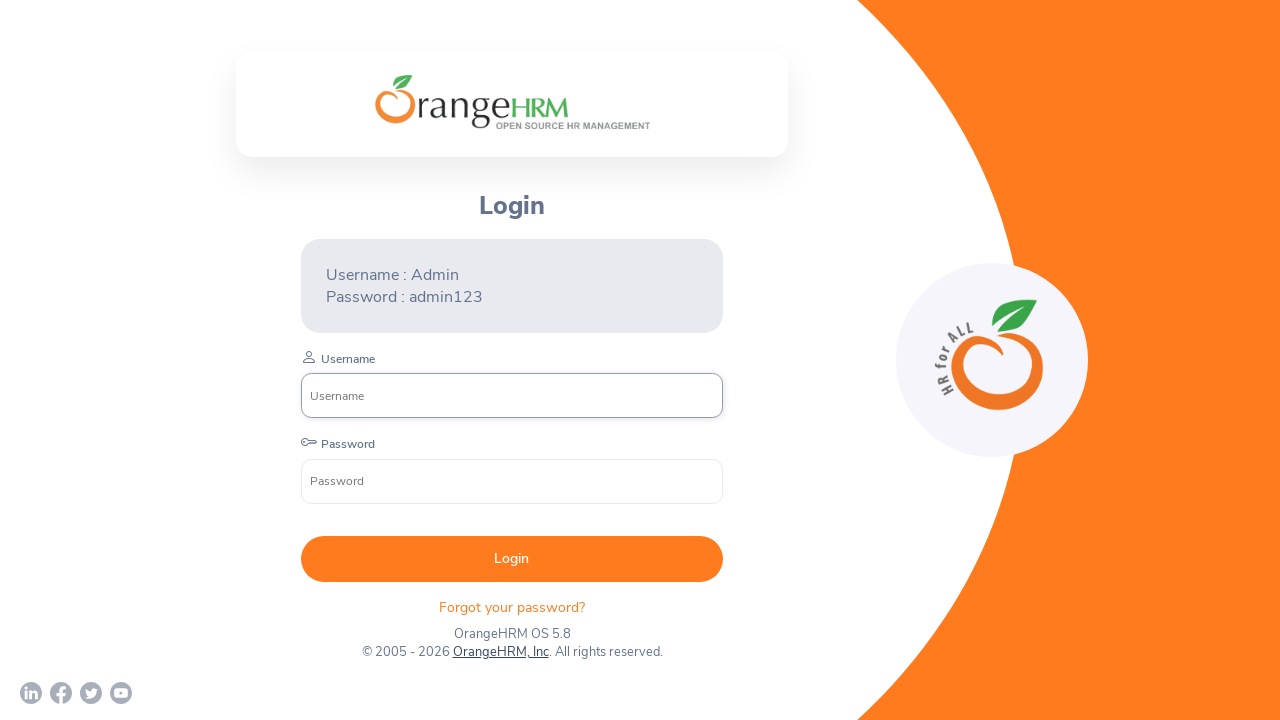

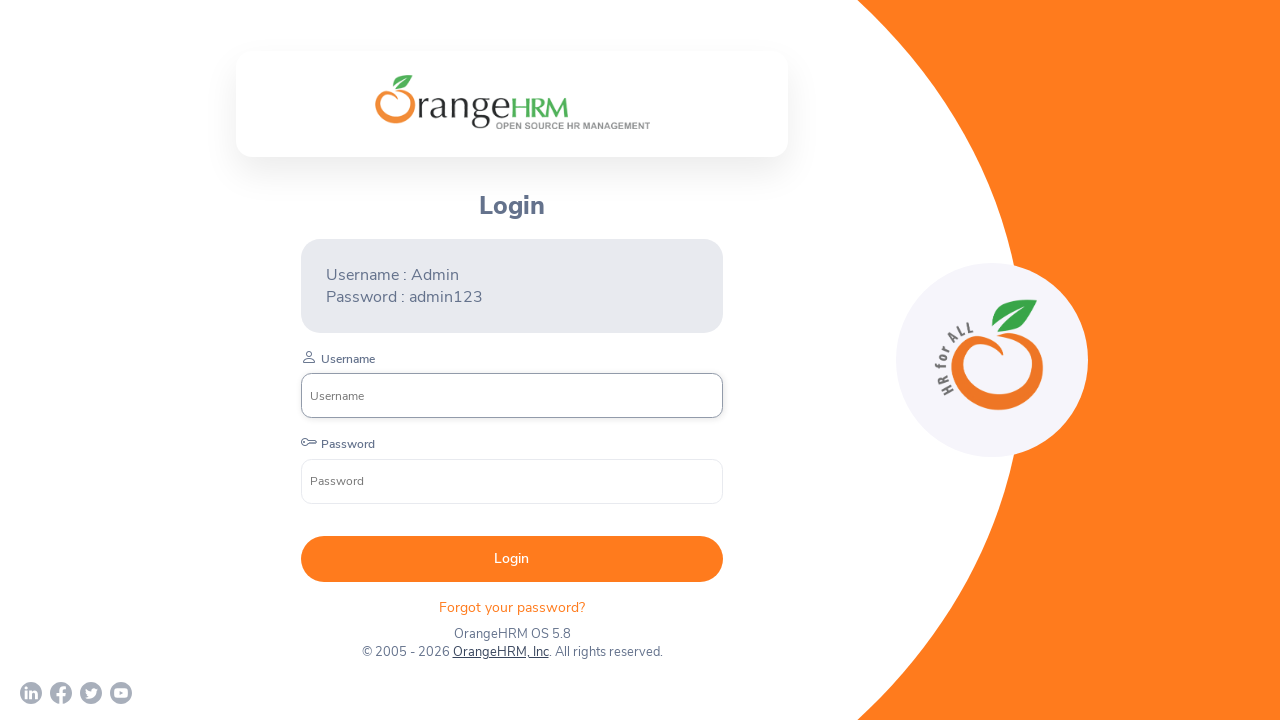